Tests jQuery UI select menu functionality by selecting various options from dropdown menus including speed, file, number, and salutation

Starting URL: https://jqueryui.com/selectmenu

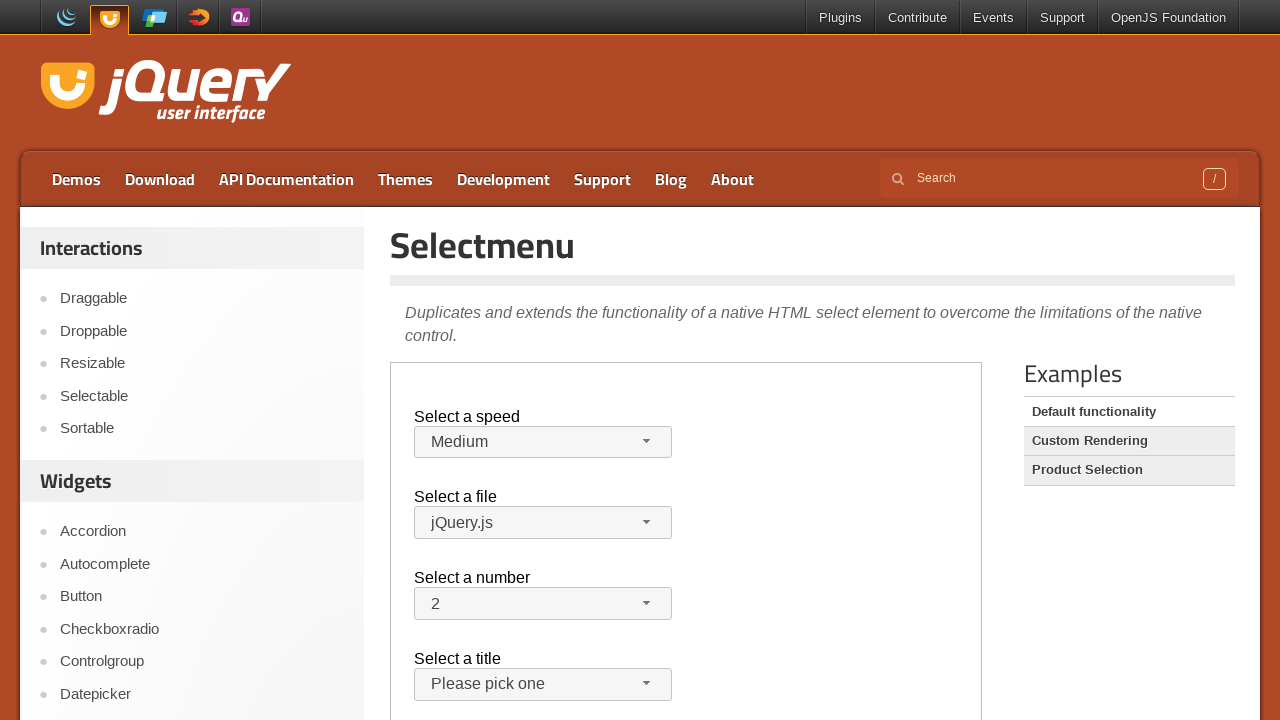

Scrolled to Selectmenu link
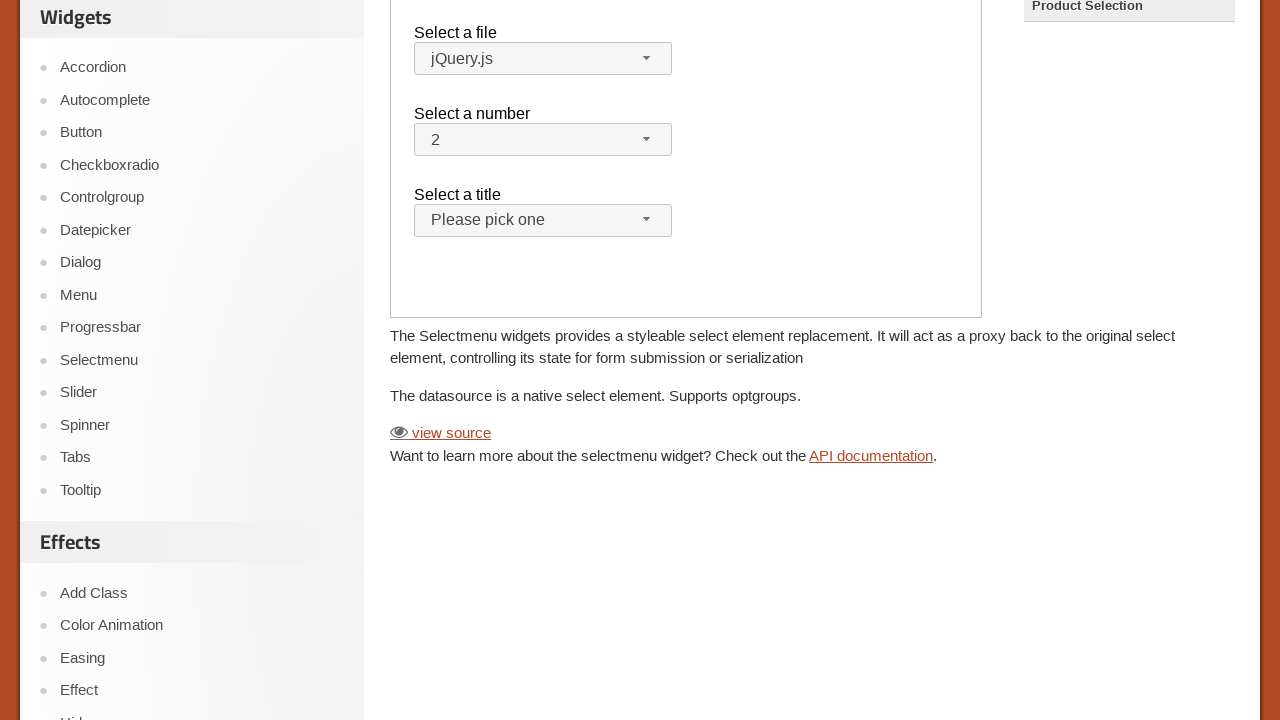

Located demo iframe
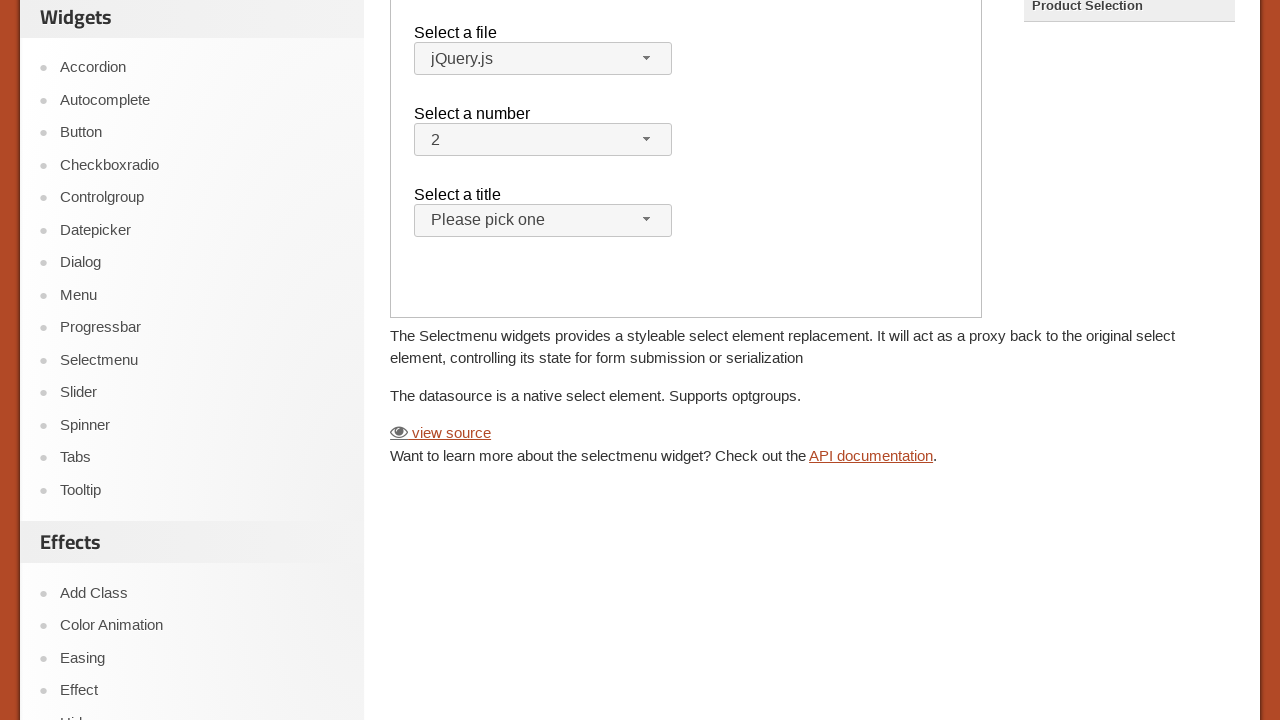

Clicked speed dropdown button at (543, 360) on xpath=//iframe[@class='demo-frame'] >> internal:control=enter-frame >> xpath=//s
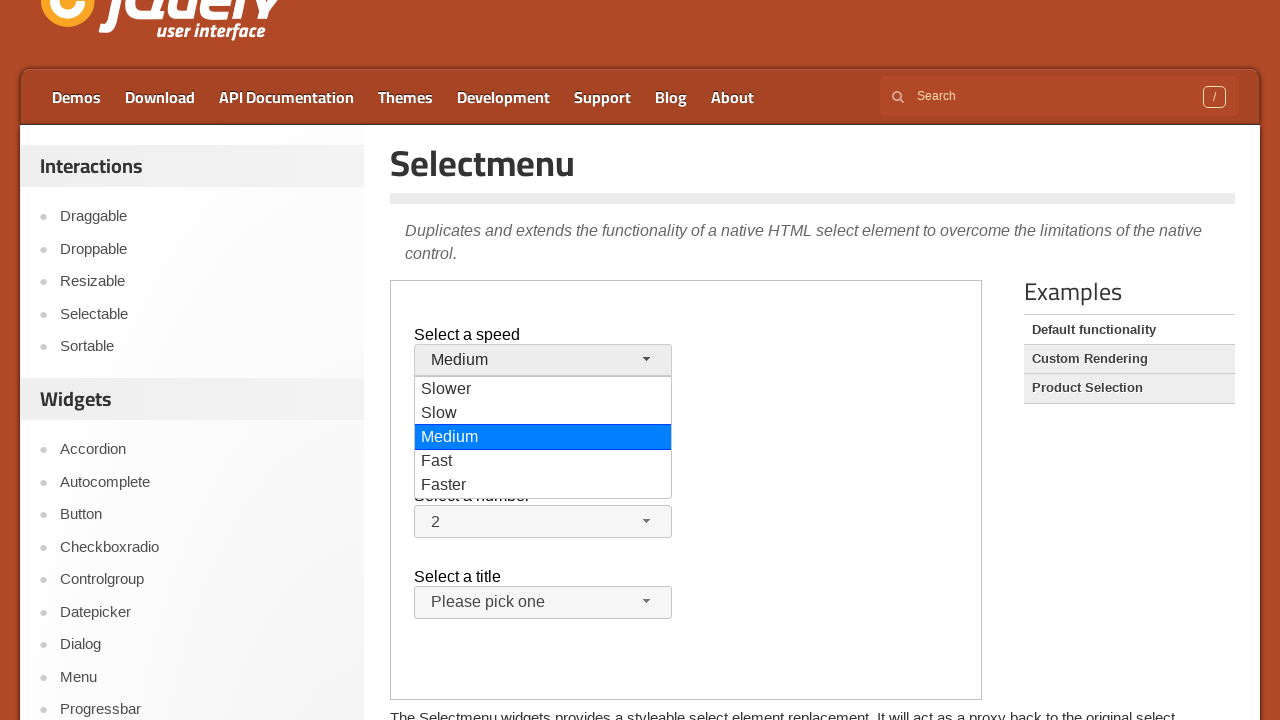

Selected 'Faster' from speed dropdown at (543, 486) on xpath=//iframe[@class='demo-frame'] >> internal:control=enter-frame >> xpath=//d
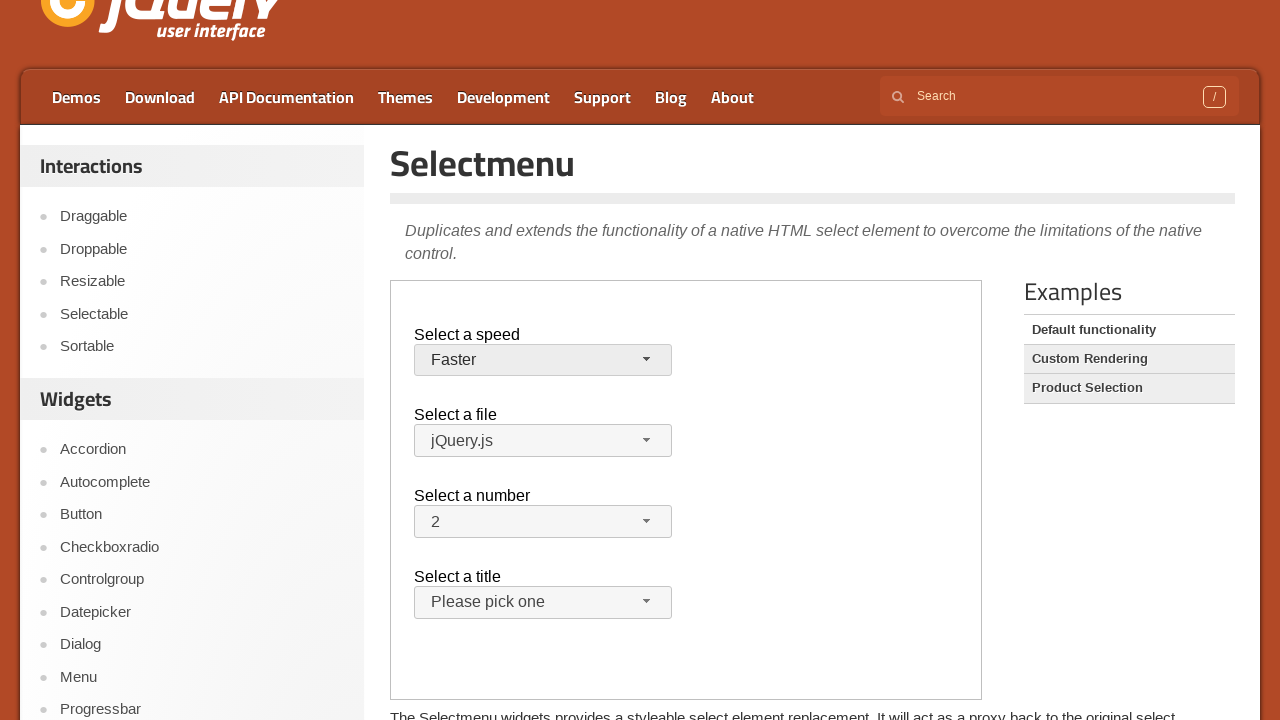

Clicked files dropdown button at (543, 441) on xpath=//iframe[@class='demo-frame'] >> internal:control=enter-frame >> xpath=//s
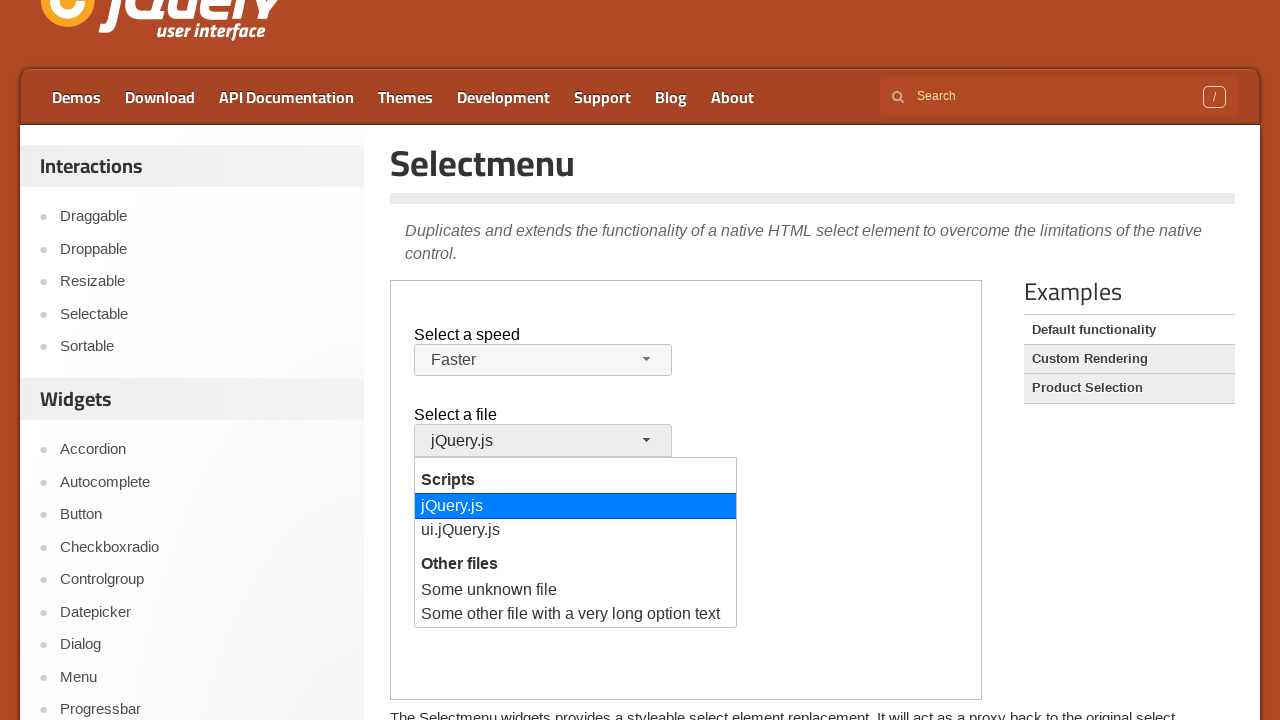

Selected 'ui.jQuery.js' from files dropdown at (576, 531) on xpath=//iframe[@class='demo-frame'] >> internal:control=enter-frame >> xpath=//d
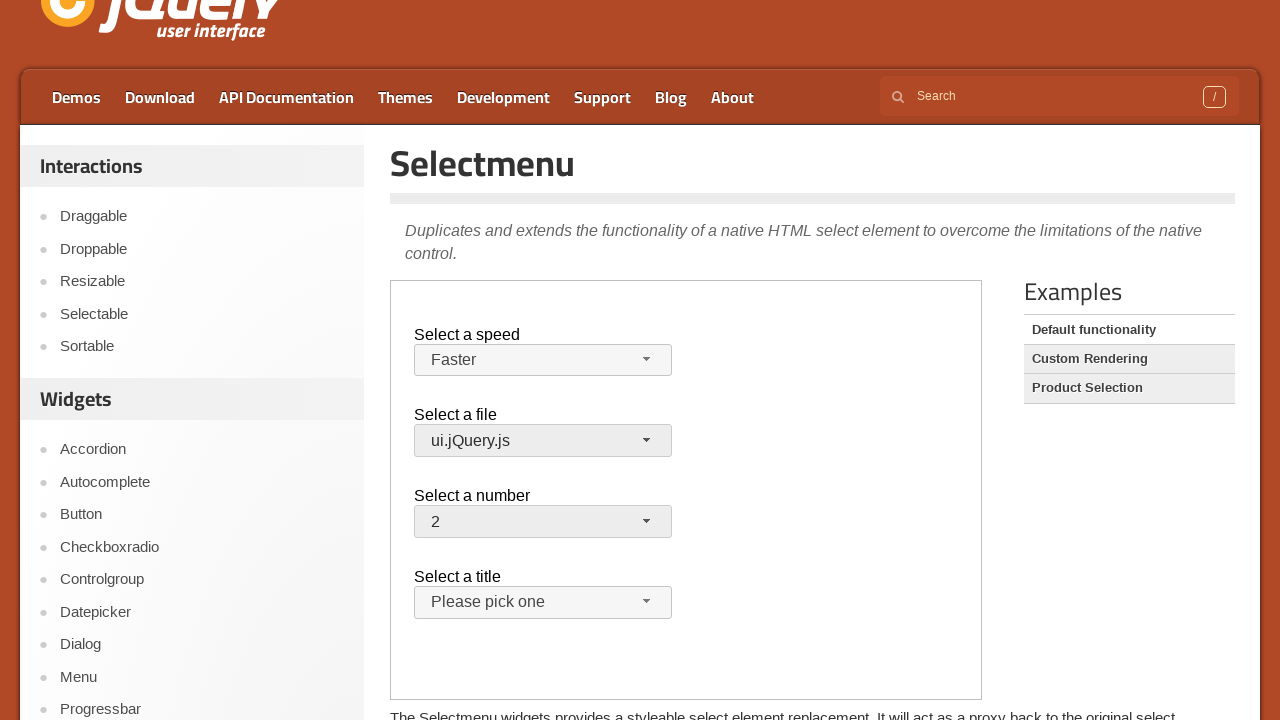

Clicked number dropdown button at (543, 522) on xpath=//iframe[@class='demo-frame'] >> internal:control=enter-frame >> xpath=//s
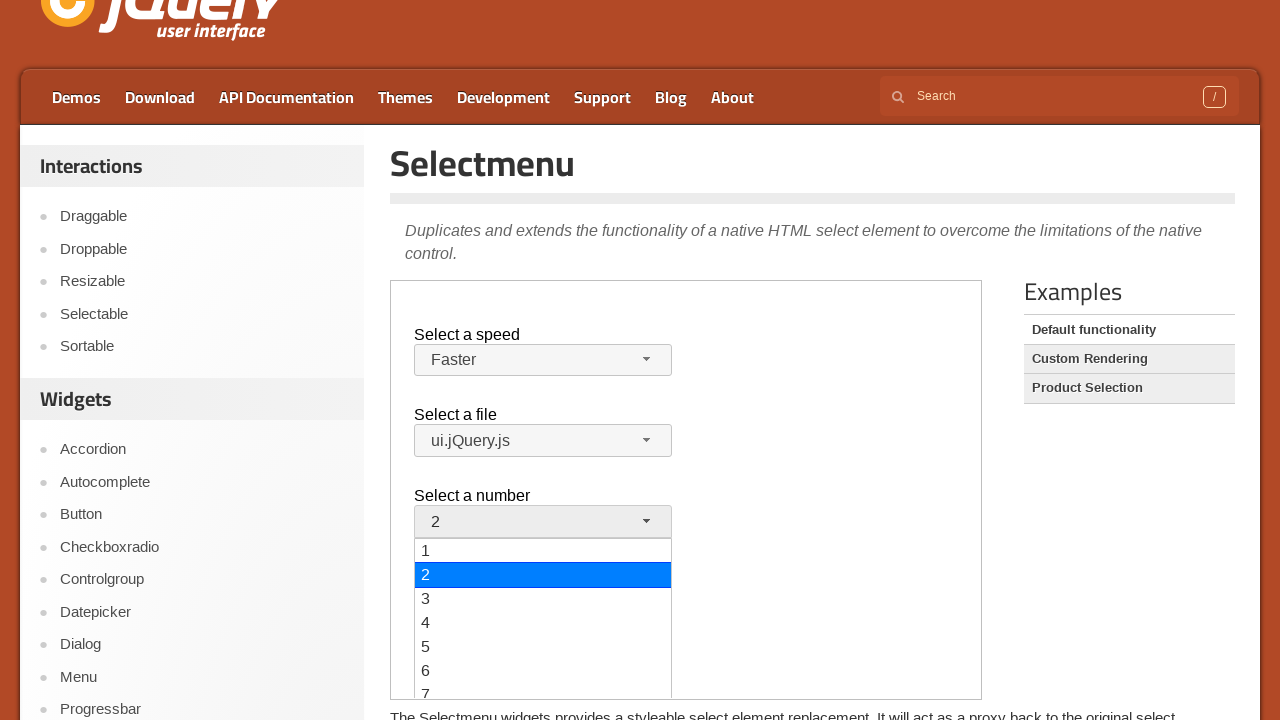

Selected '15' from number dropdown at (543, 639) on xpath=//iframe[@class='demo-frame'] >> internal:control=enter-frame >> xpath=//d
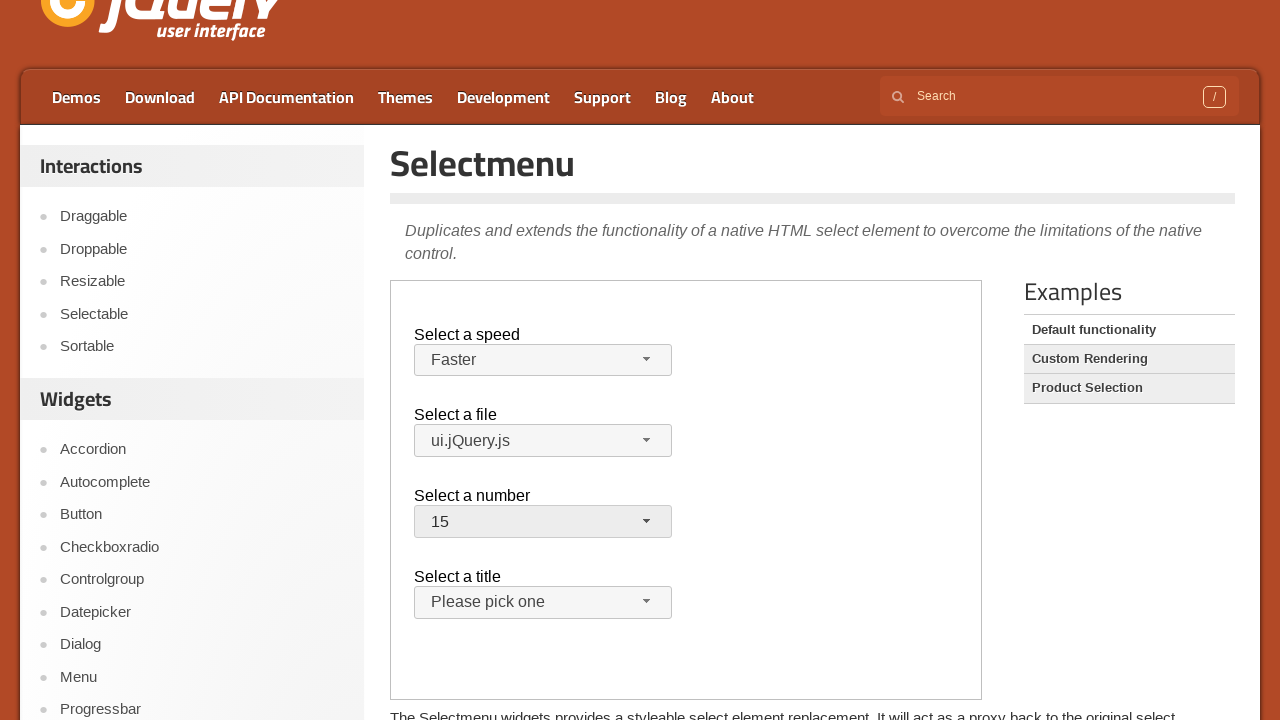

Clicked salutation dropdown button at (543, 603) on xpath=//iframe[@class='demo-frame'] >> internal:control=enter-frame >> xpath=//s
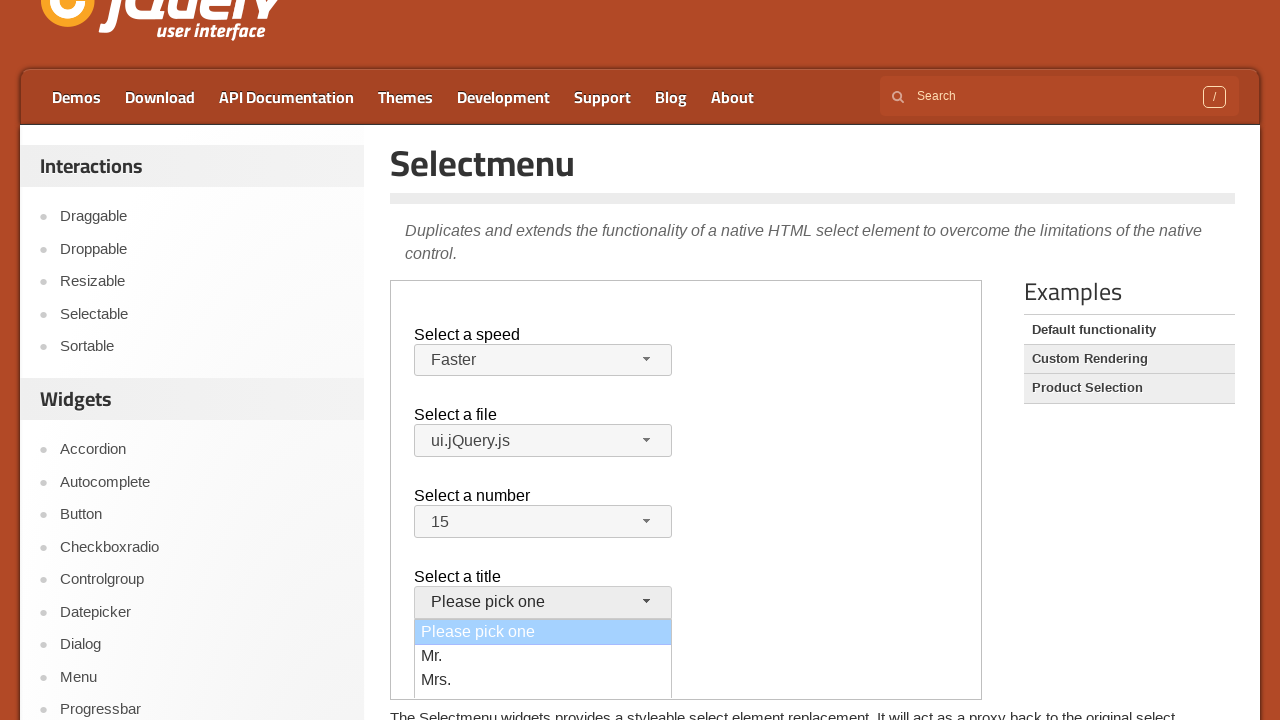

Selected 'Others' from salutation dropdown at (543, 684) on xpath=//iframe[@class='demo-frame'] >> internal:control=enter-frame >> xpath=//d
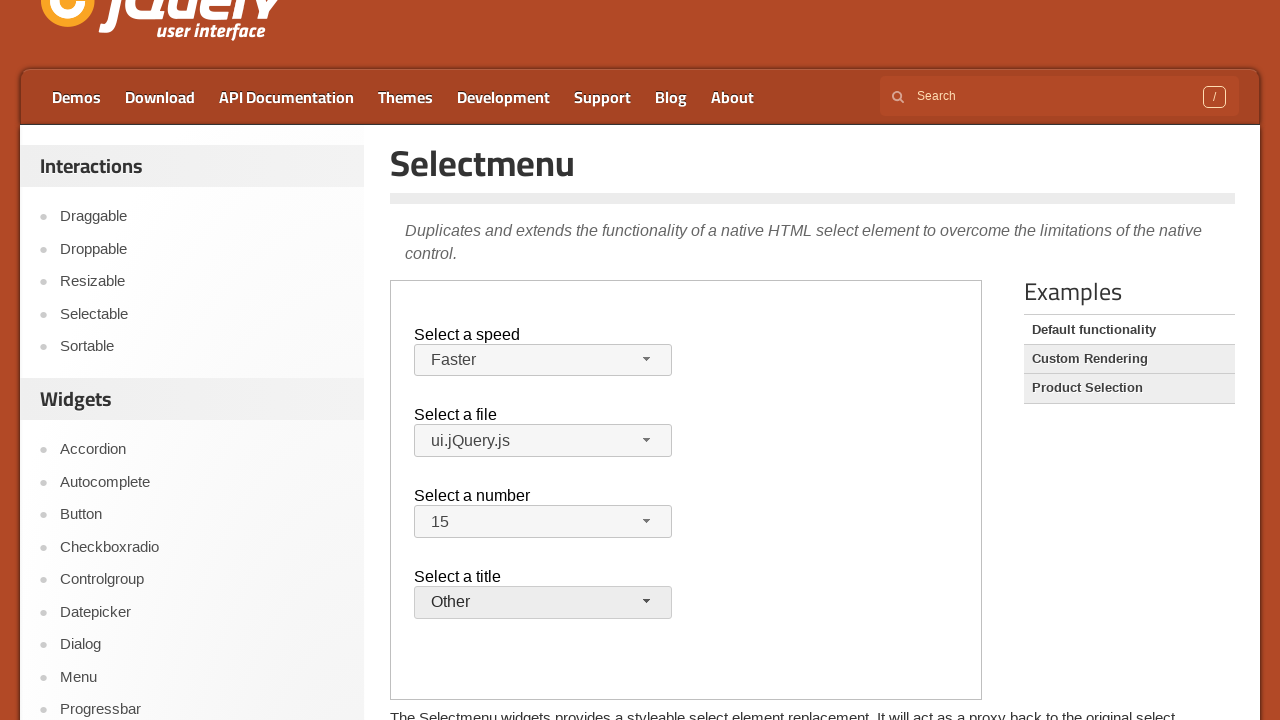

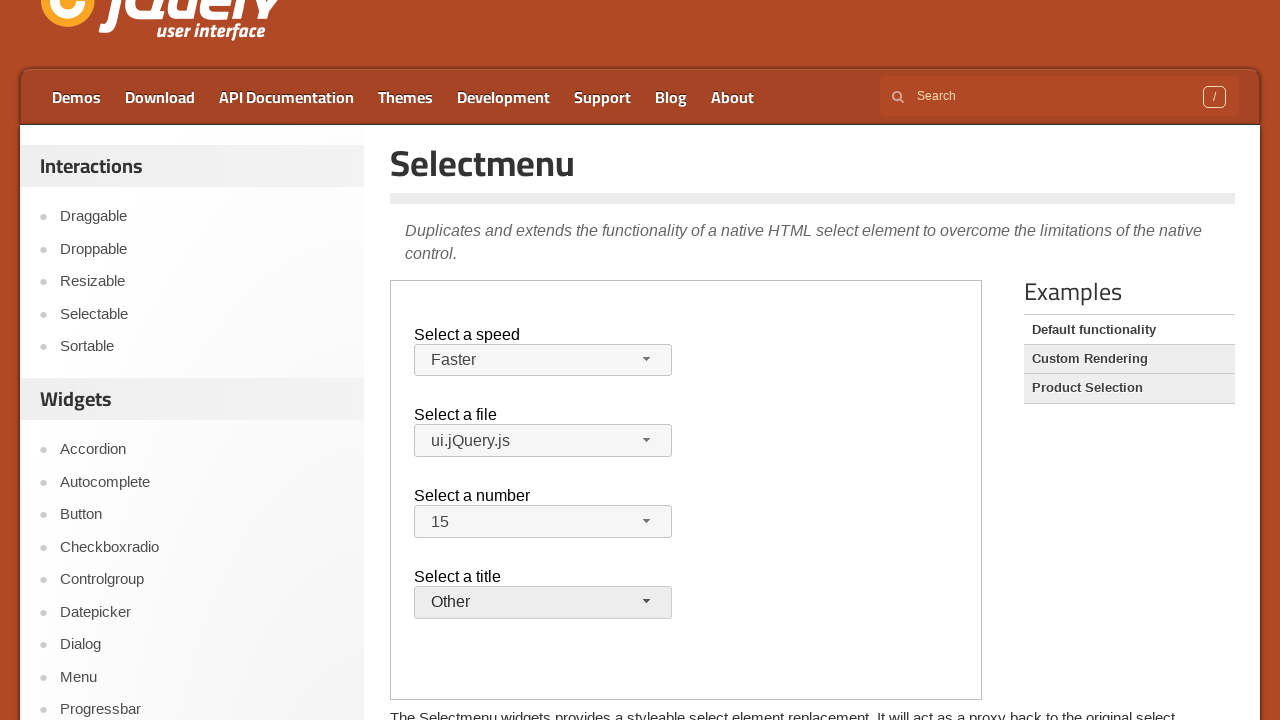